Tests keyboard shortcuts functionality on a text comparison tool by entering text in the first field, selecting all with Ctrl+A, copying with Ctrl+C, tabbing to the next field, and pasting with Ctrl+V

Starting URL: https://text-compare.com/

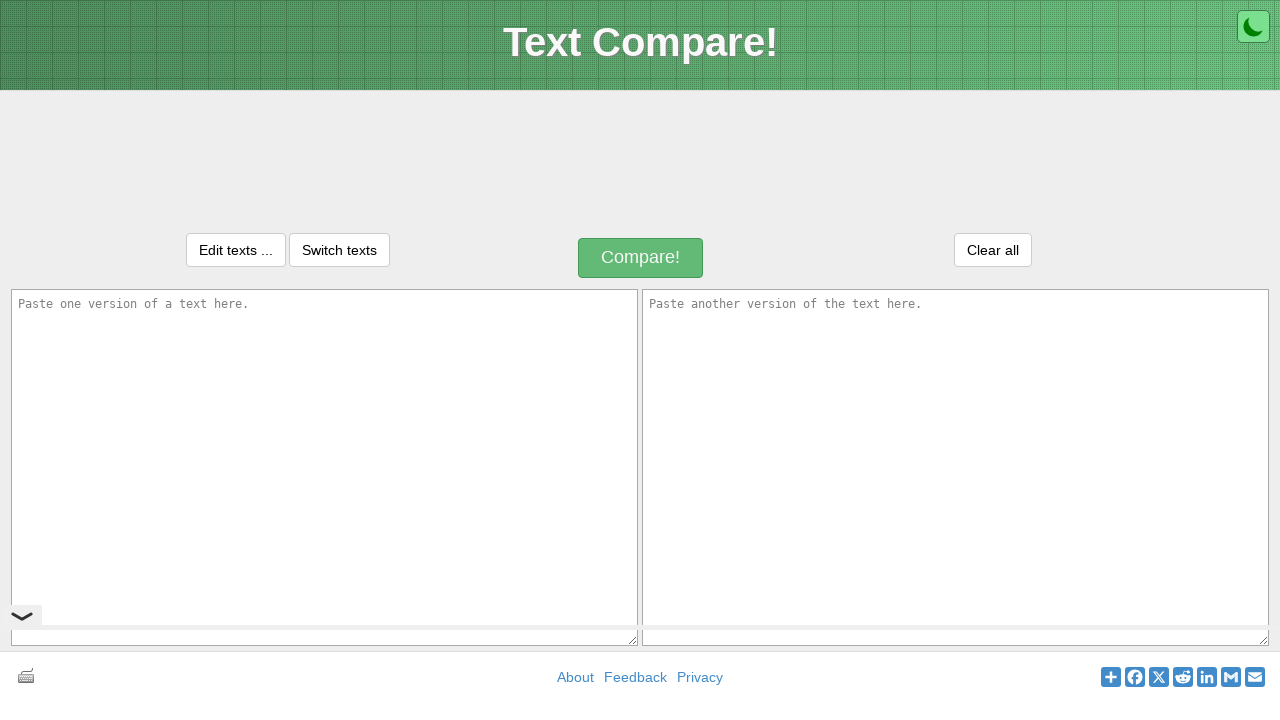

Entered text 'welcome to selenium' in the first textarea on #inputText1
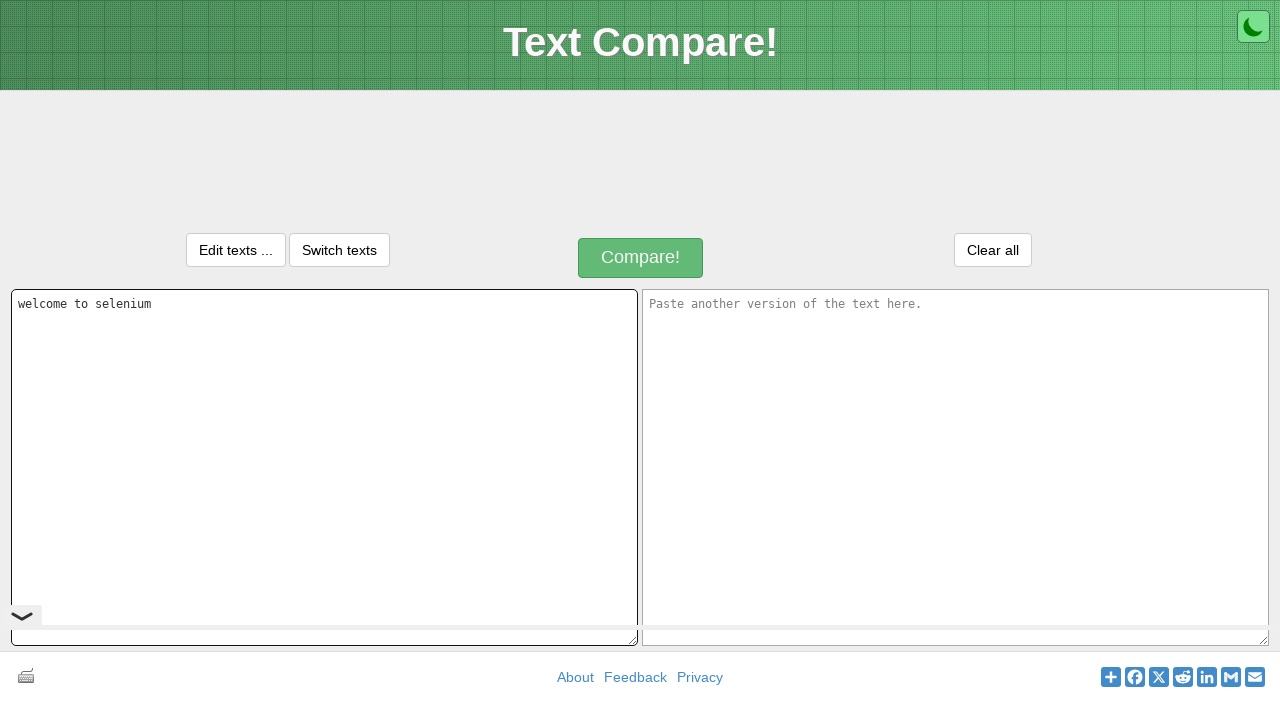

Pressed Control key down
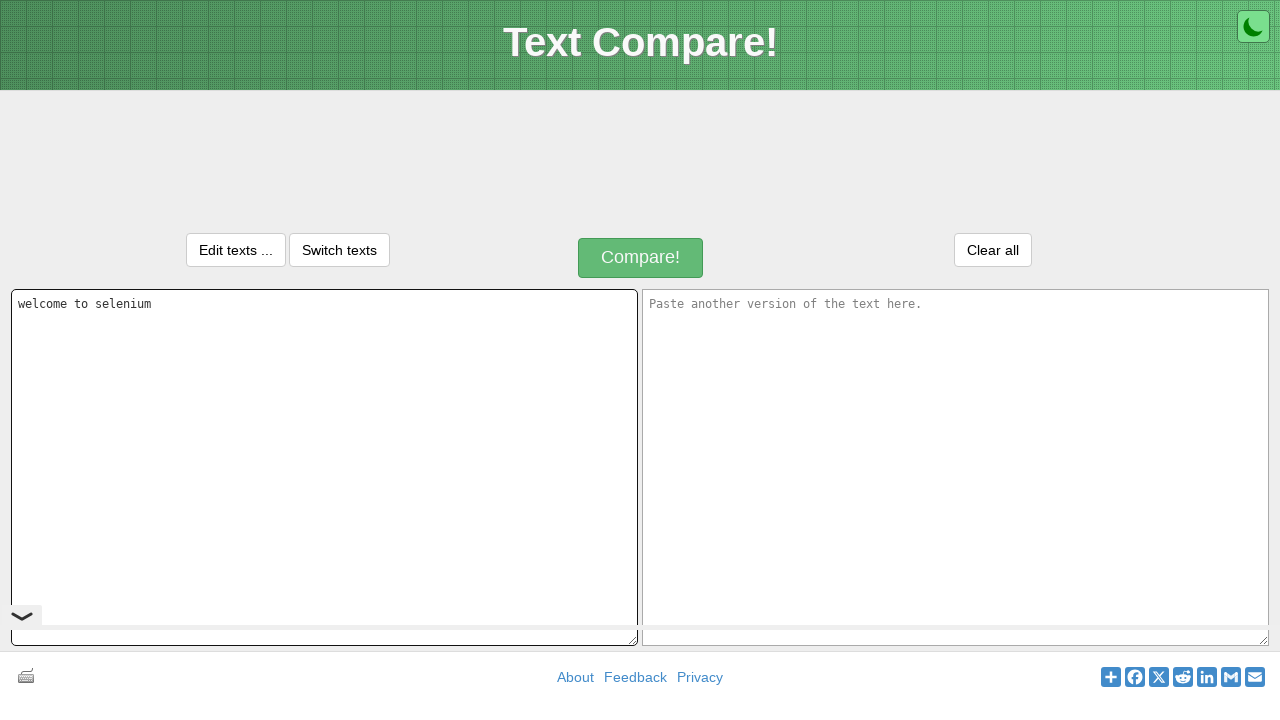

Pressed 'a' to select all text with Ctrl+A
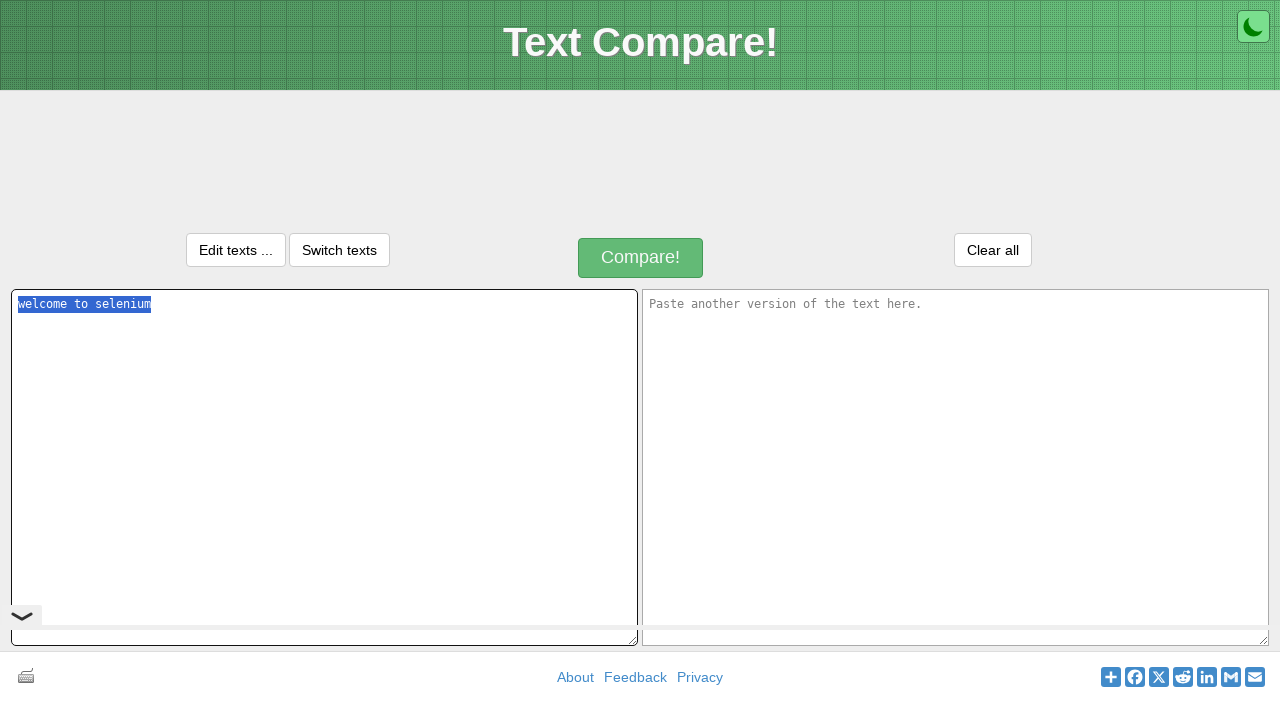

Released Control key
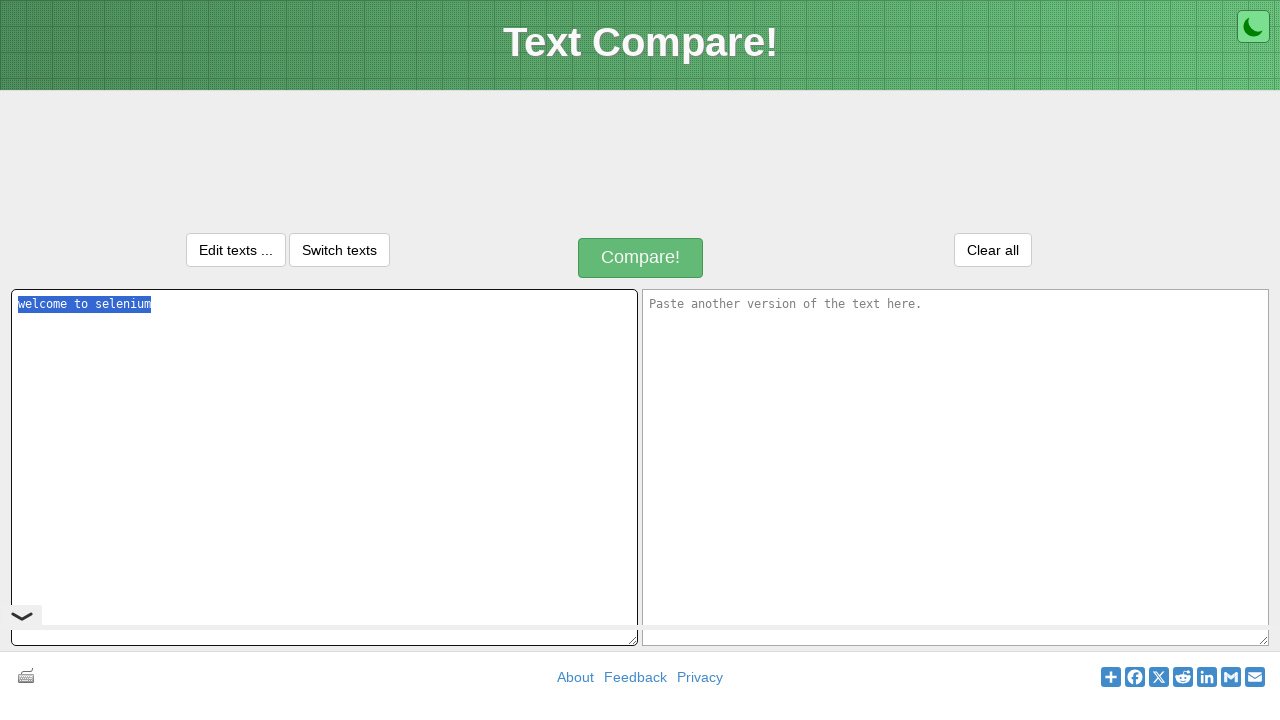

Pressed Control key down
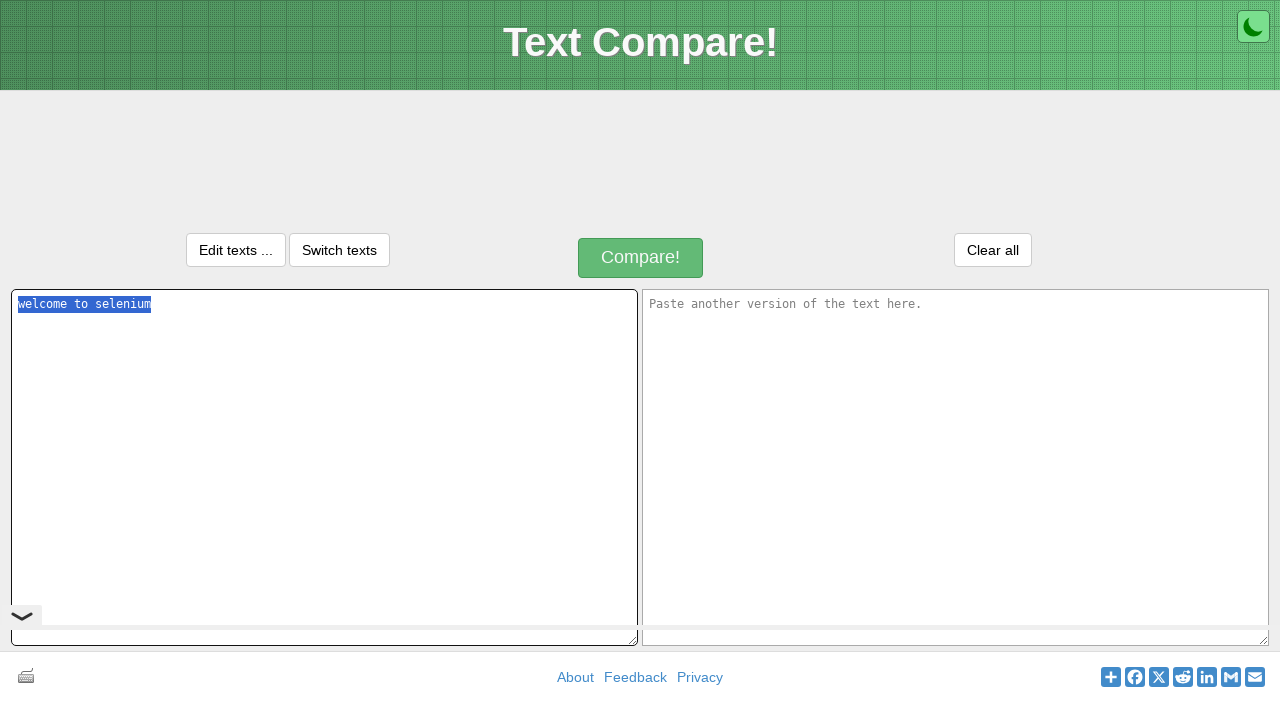

Pressed 'c' to copy text with Ctrl+C
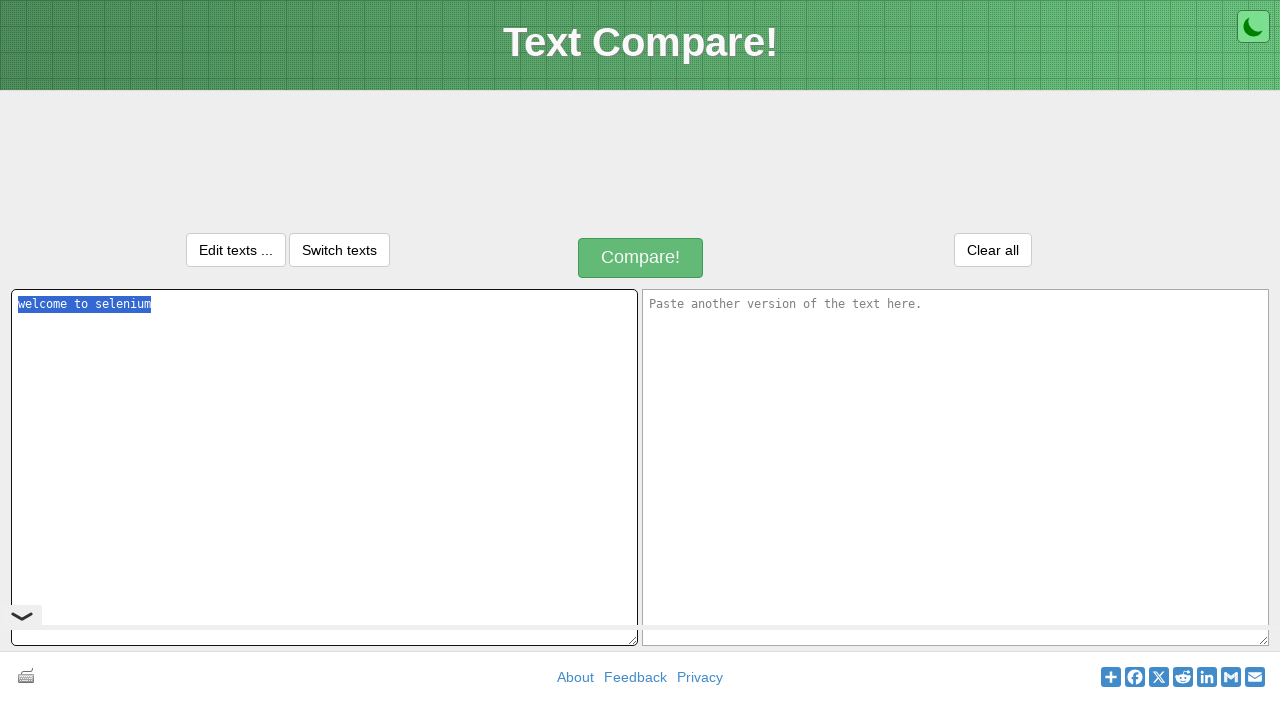

Released Control key
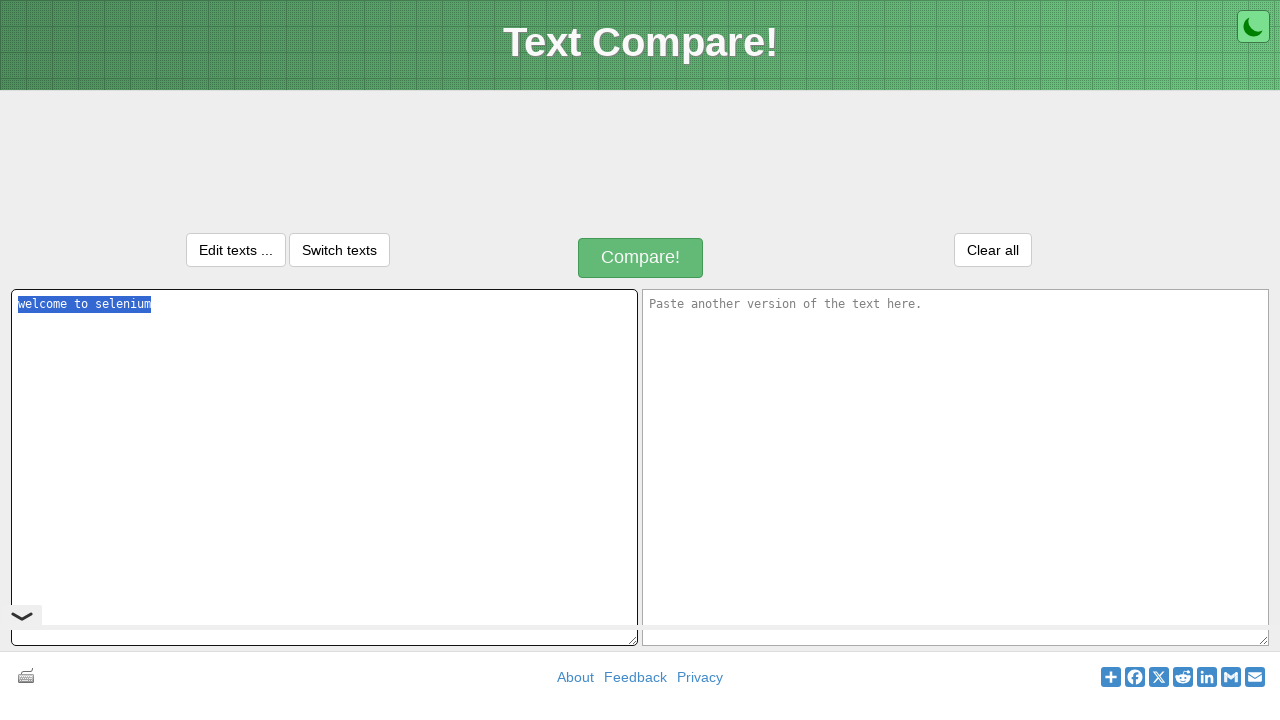

Pressed Tab to move to next input field
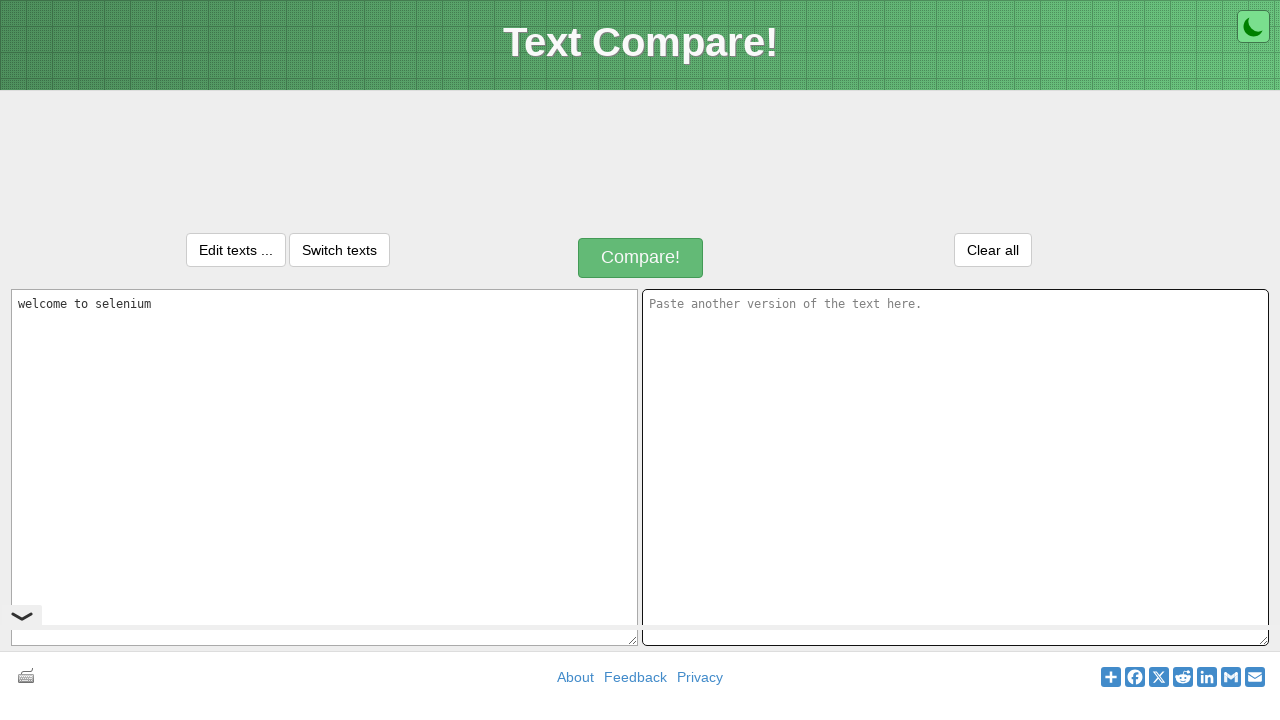

Pressed Control key down
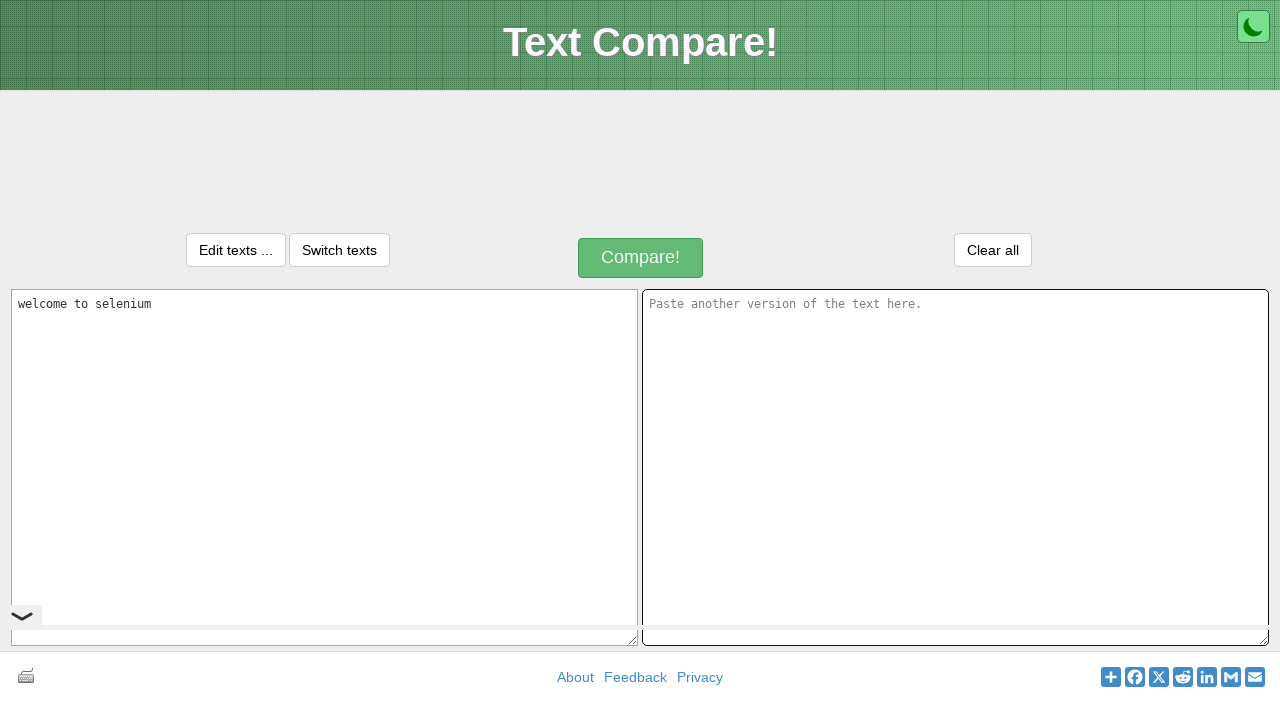

Pressed 'v' to paste text with Ctrl+V
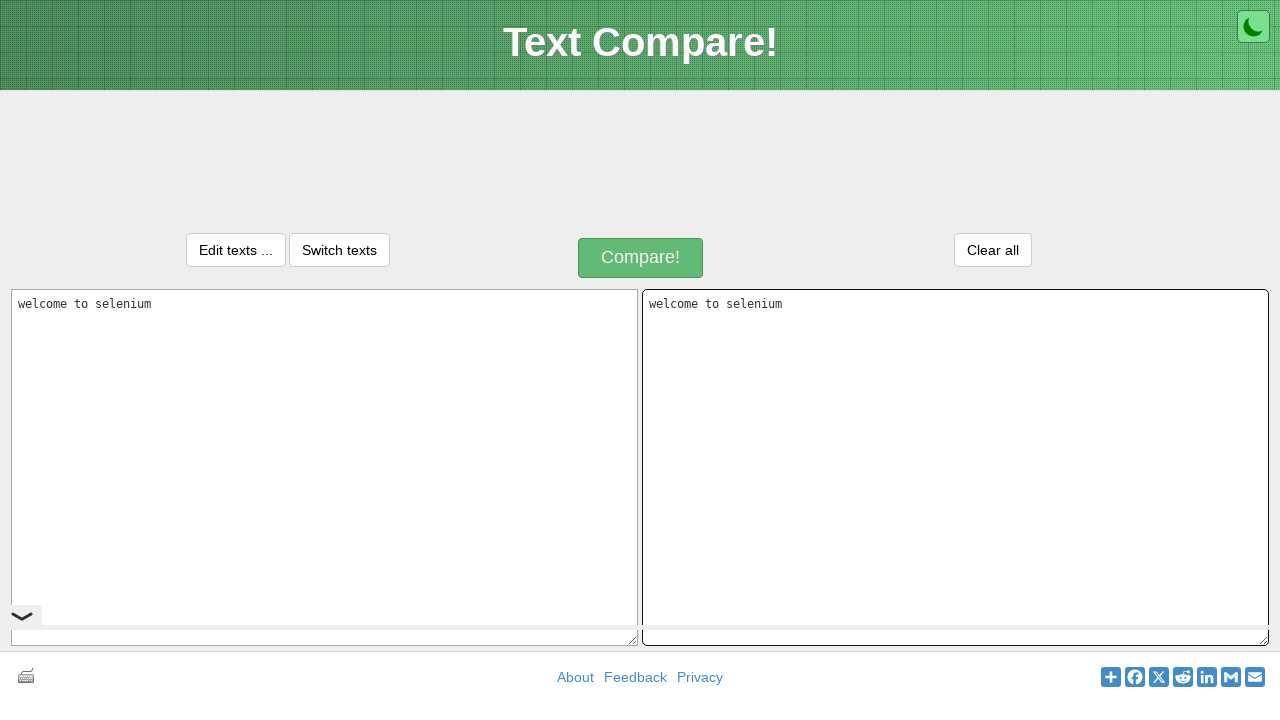

Released Control key
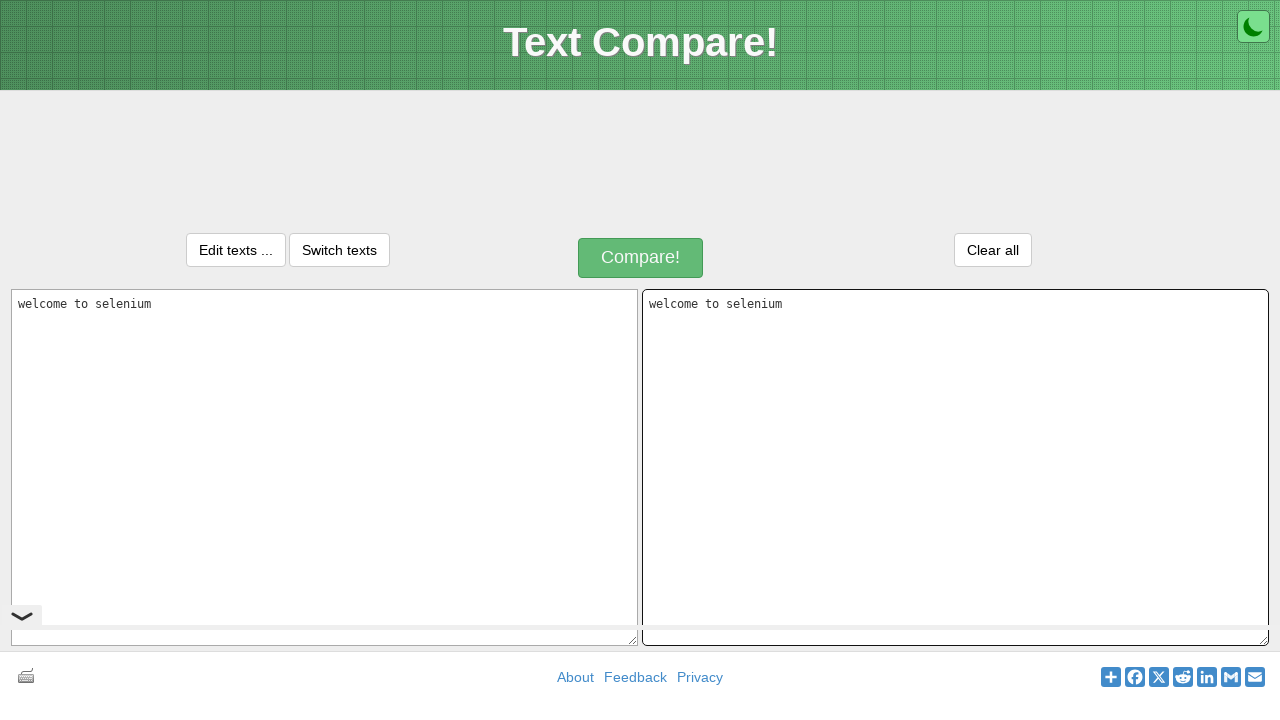

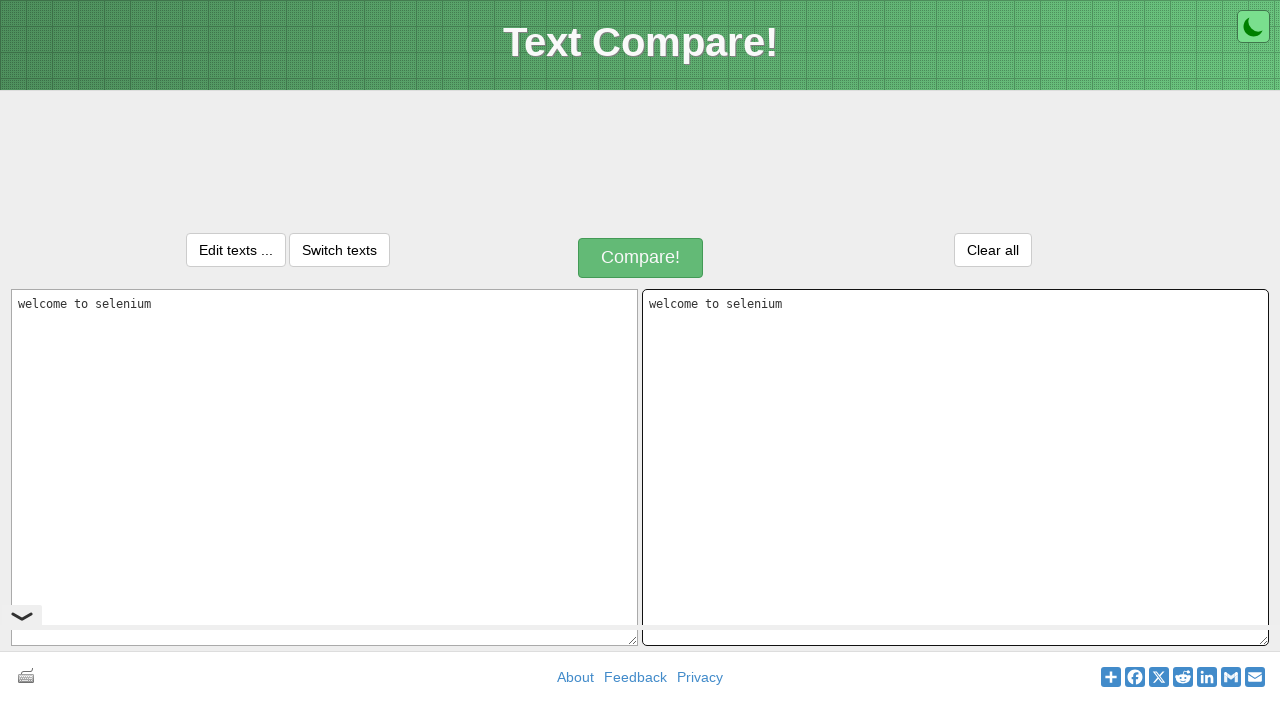